Tests jQuery Growl notification injection by loading jQuery and jQuery Growl libraries dynamically, then displaying various notification messages (default, error, notice, warning) on the page.

Starting URL: http://the-internet.herokuapp.com

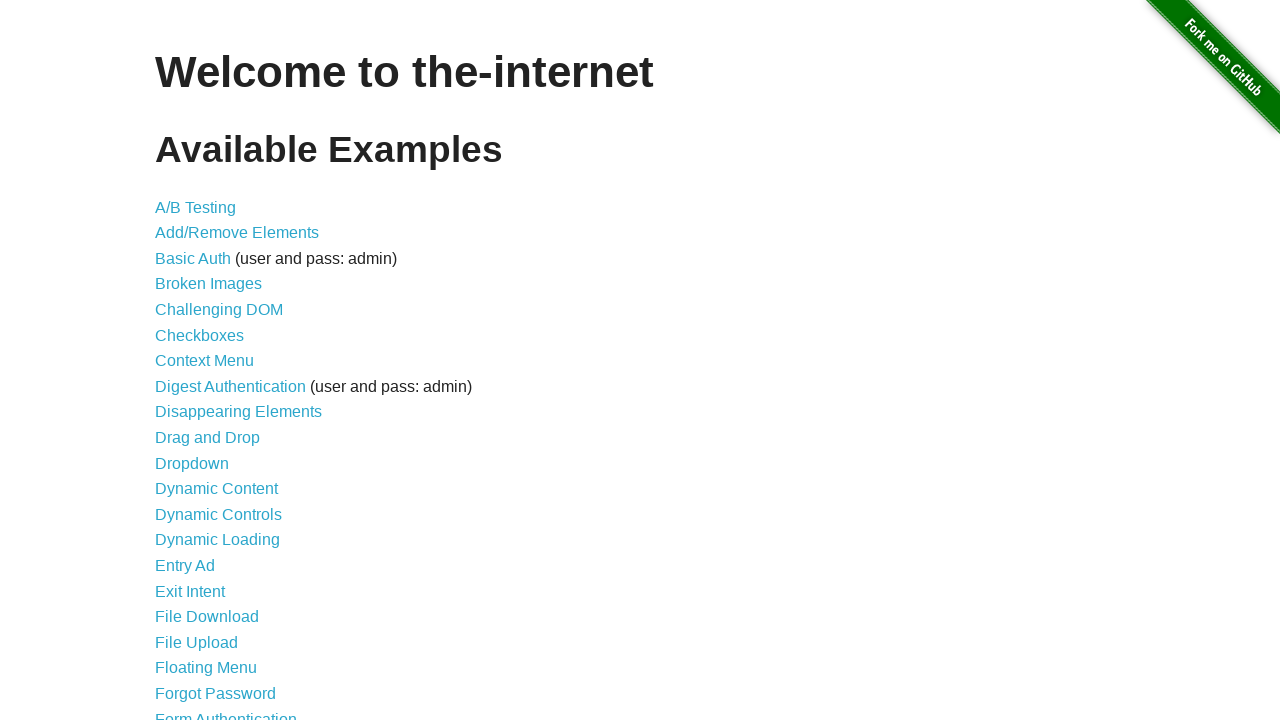

Injected jQuery library into page if not already present
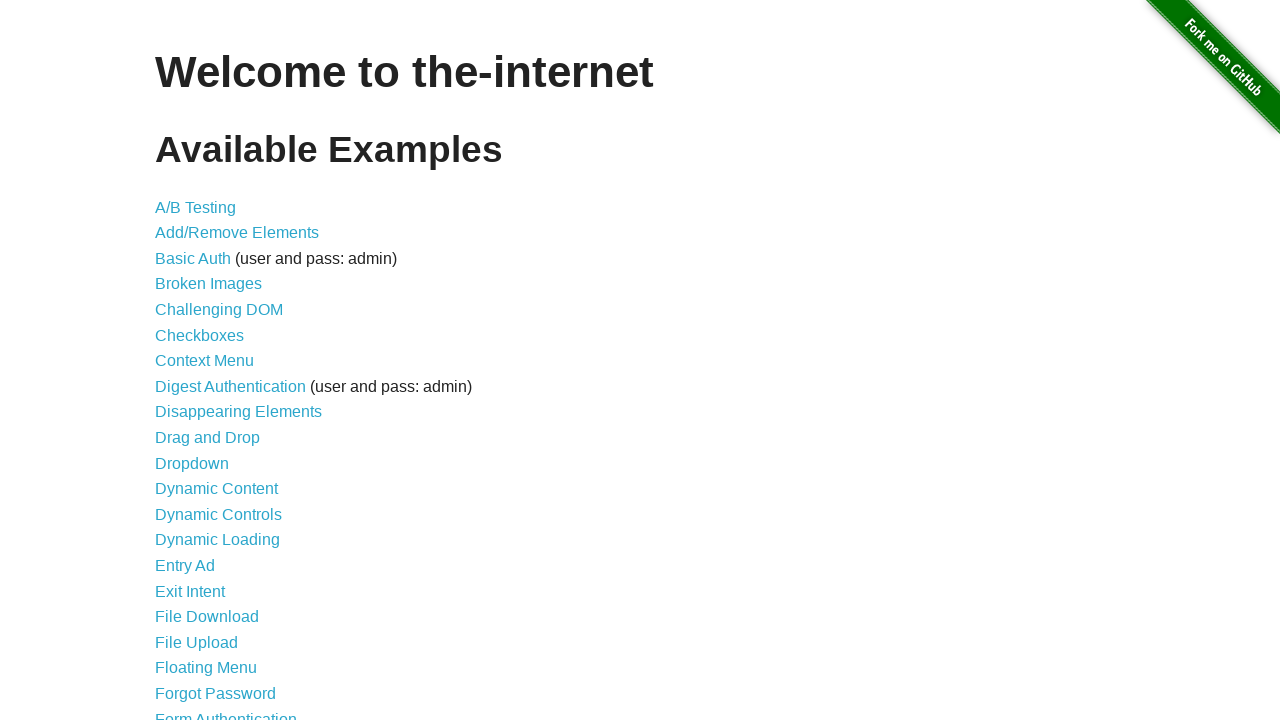

Loaded jQuery Growl plugin script
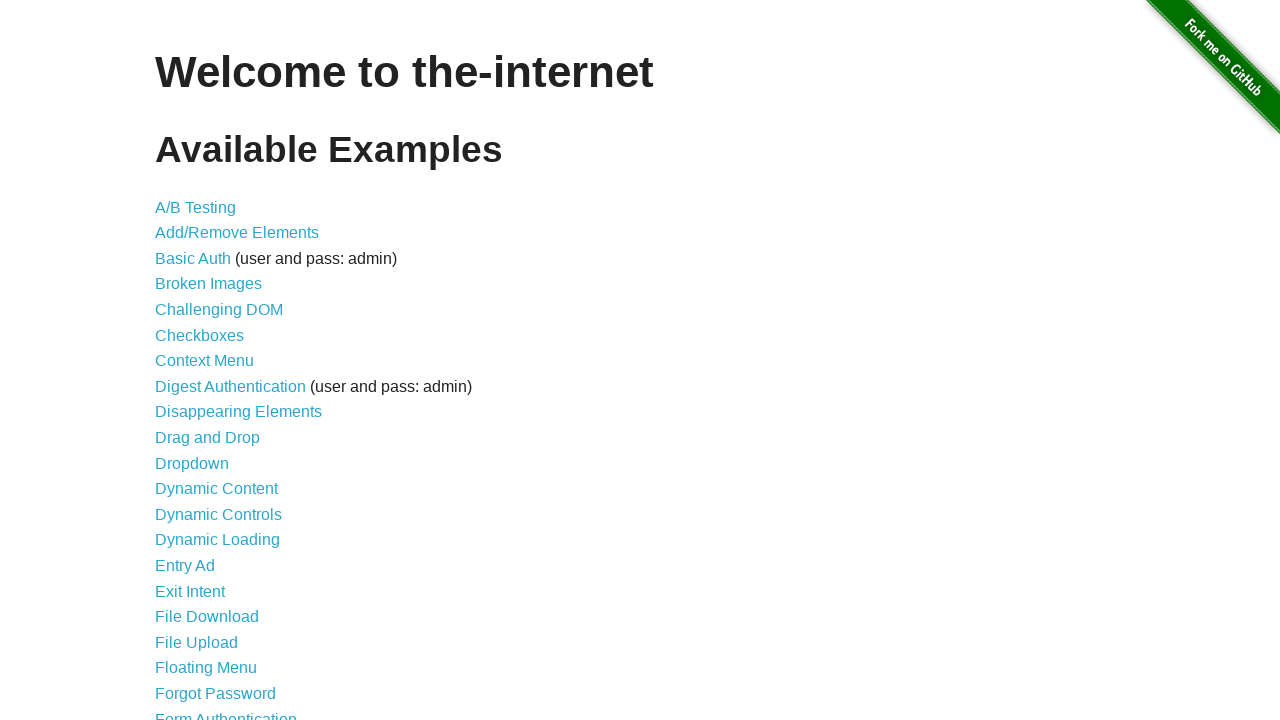

Added jQuery Growl stylesheet to page
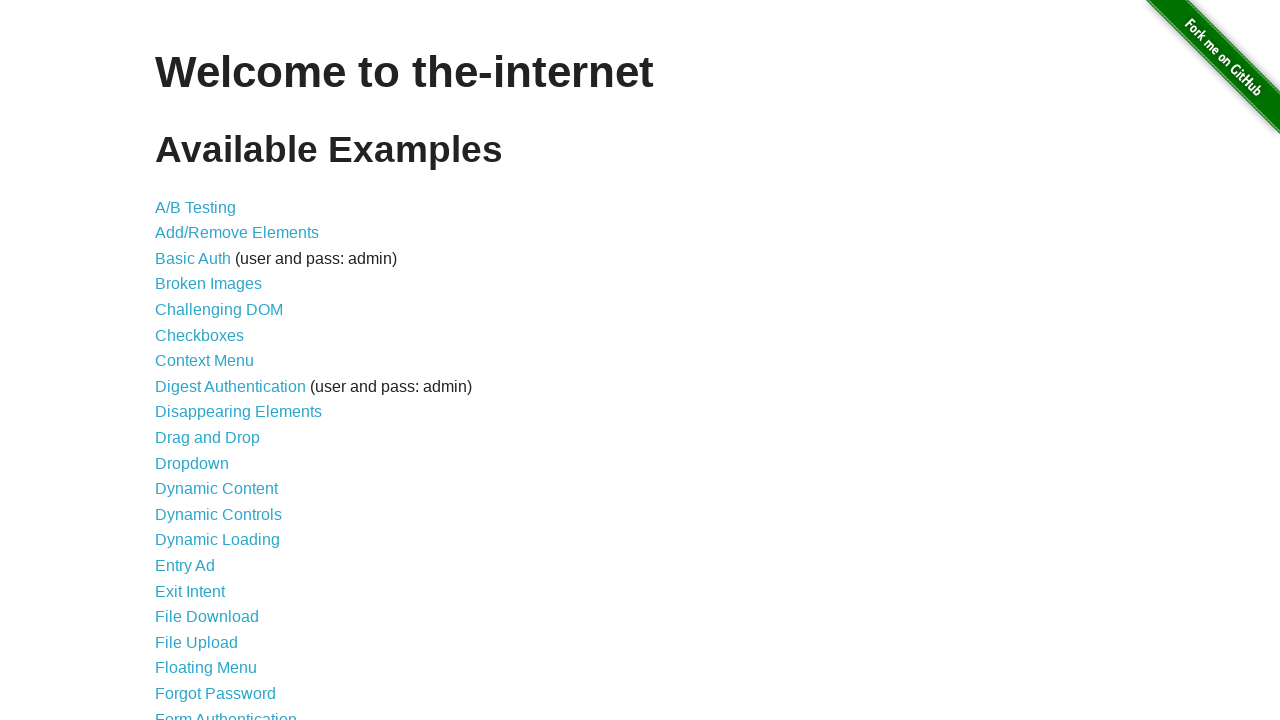

Waited for scripts to load
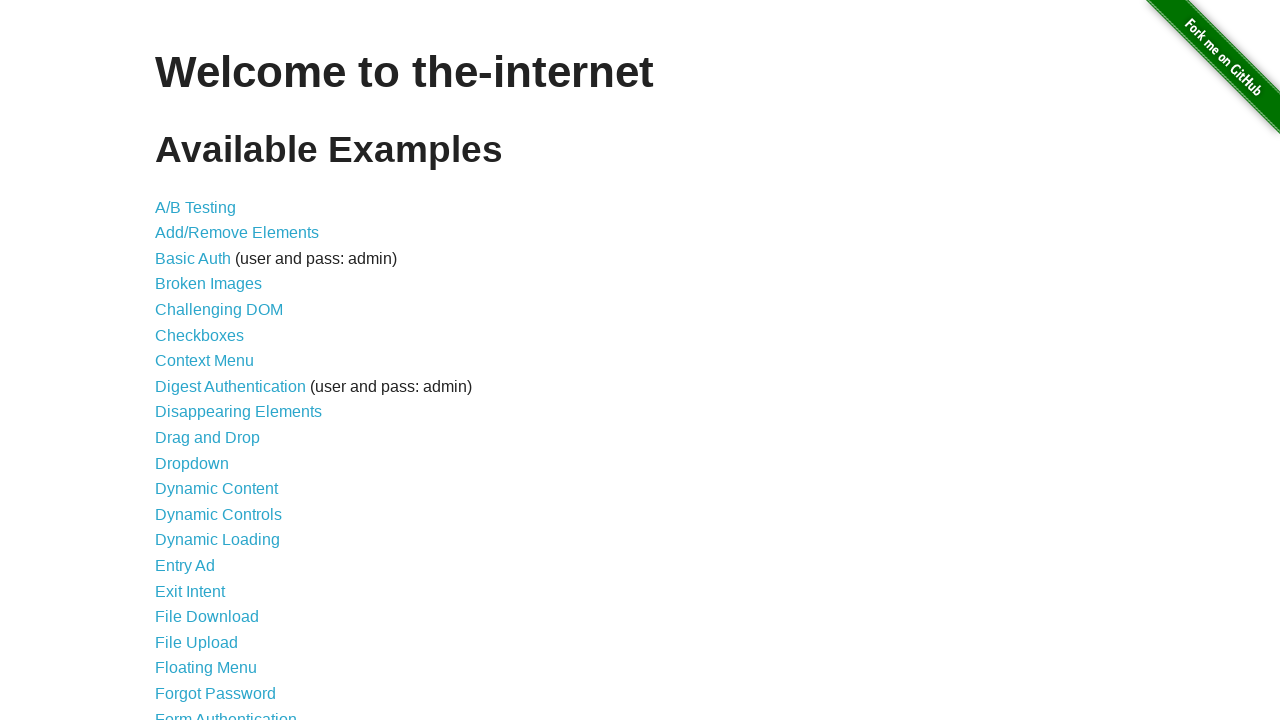

Displayed default growl notification
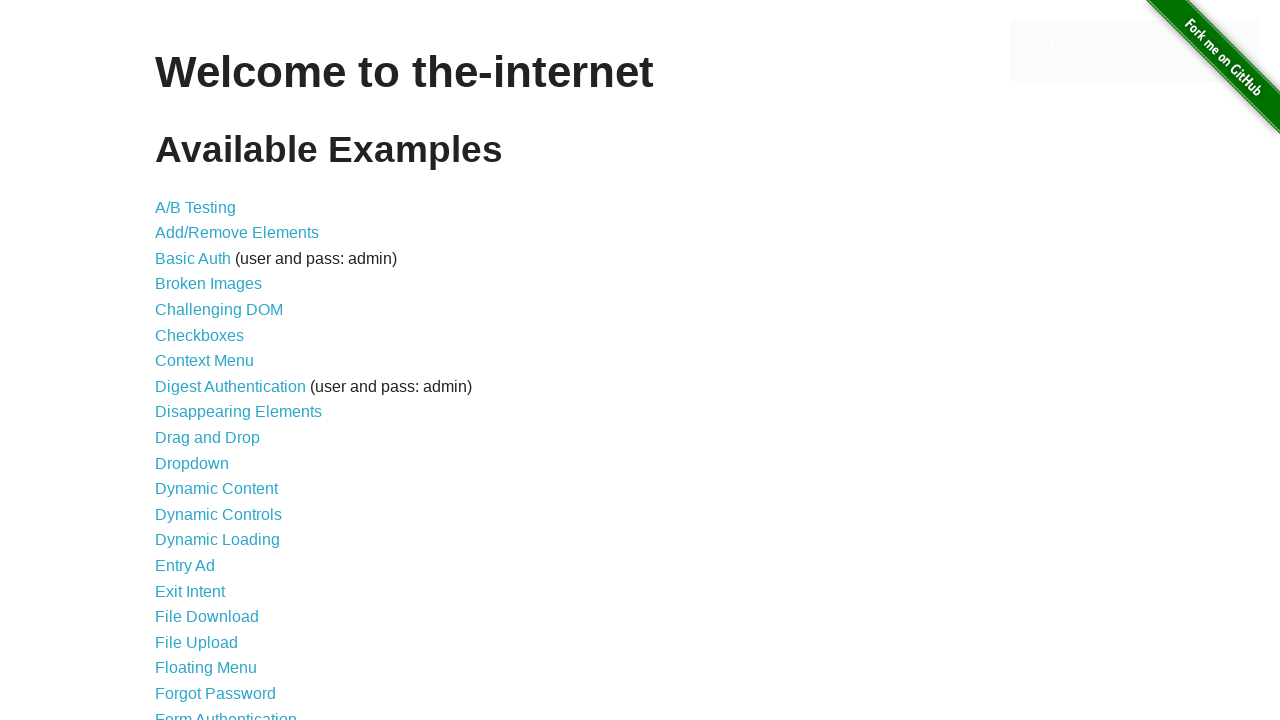

Displayed error growl notification
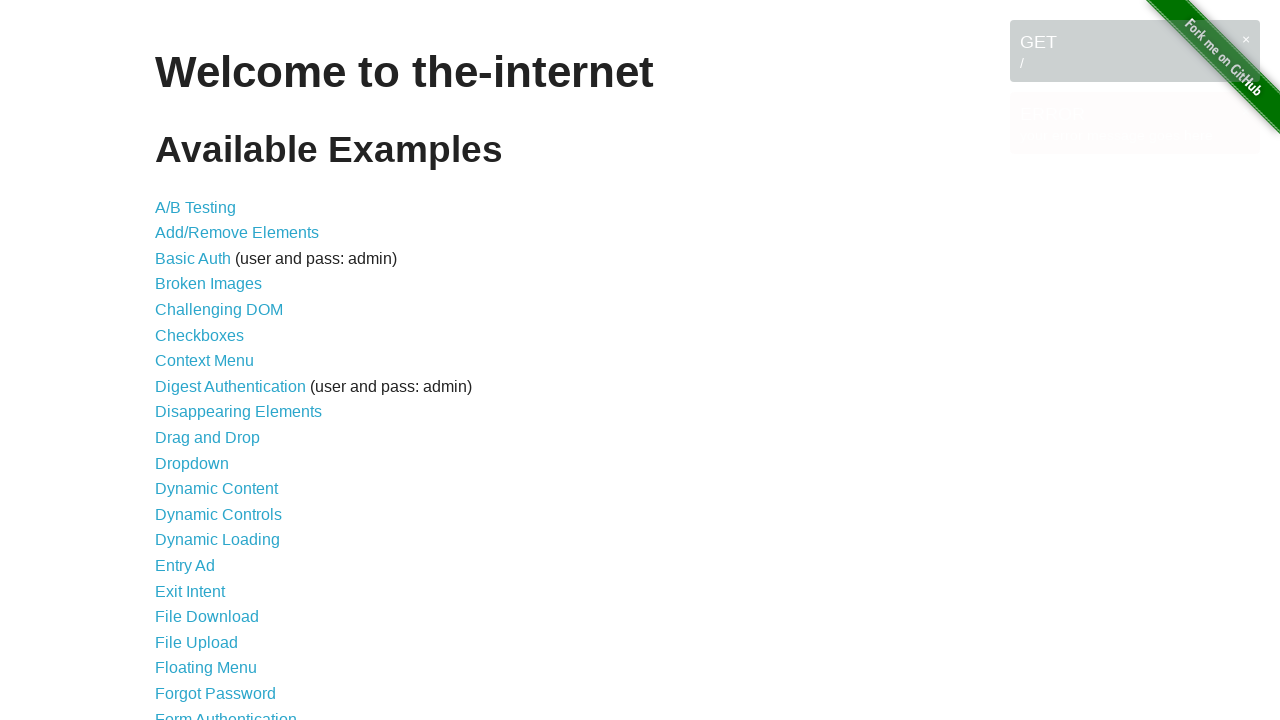

Displayed notice growl notification
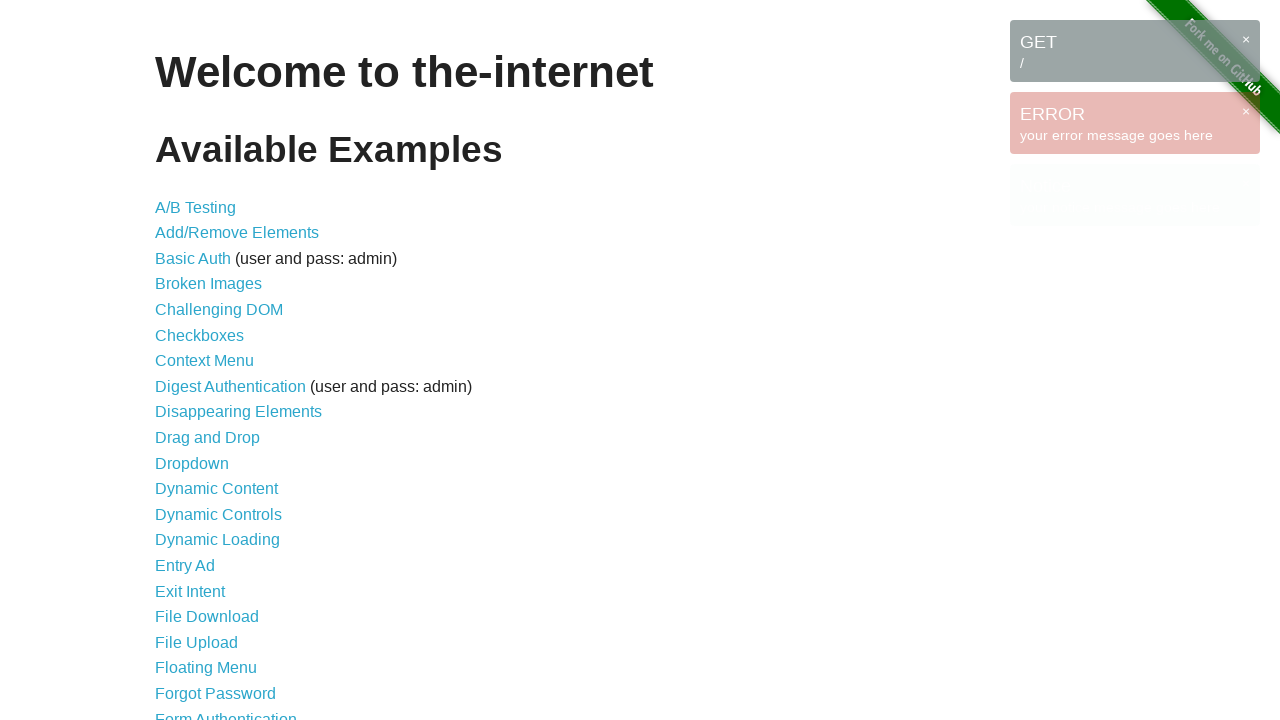

Displayed warning growl notification
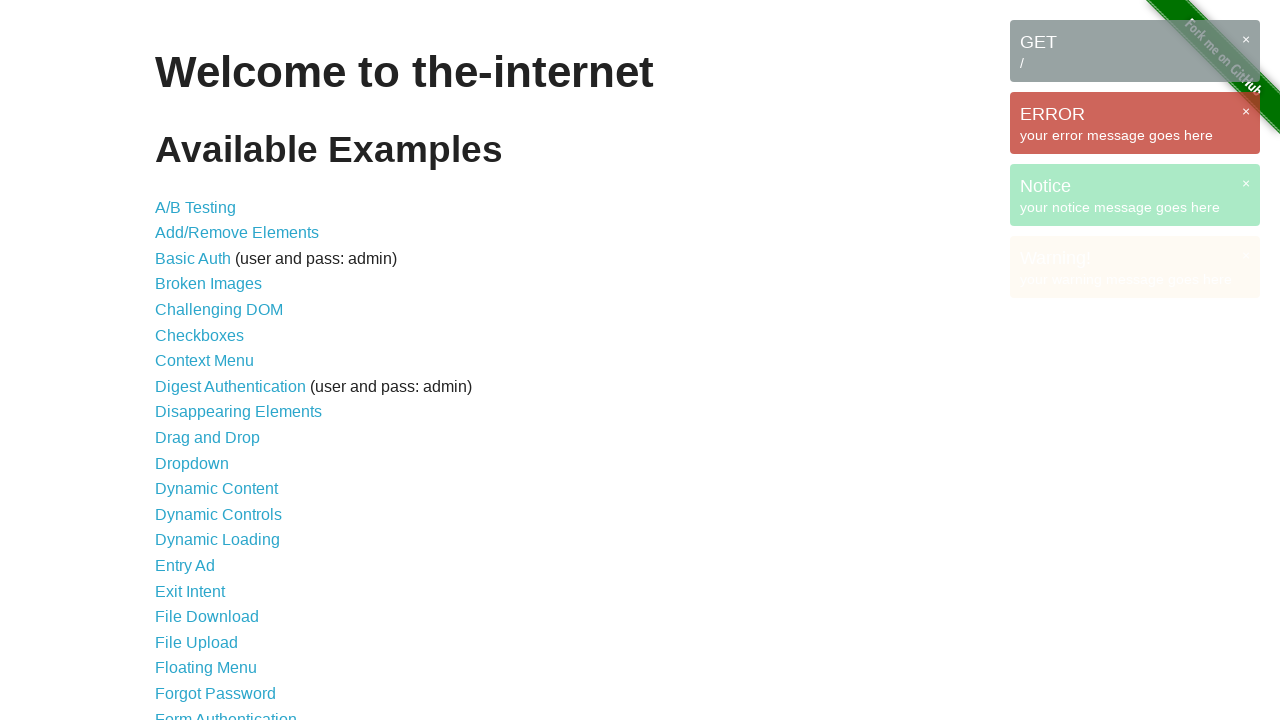

Waited for all growl notifications to be visible
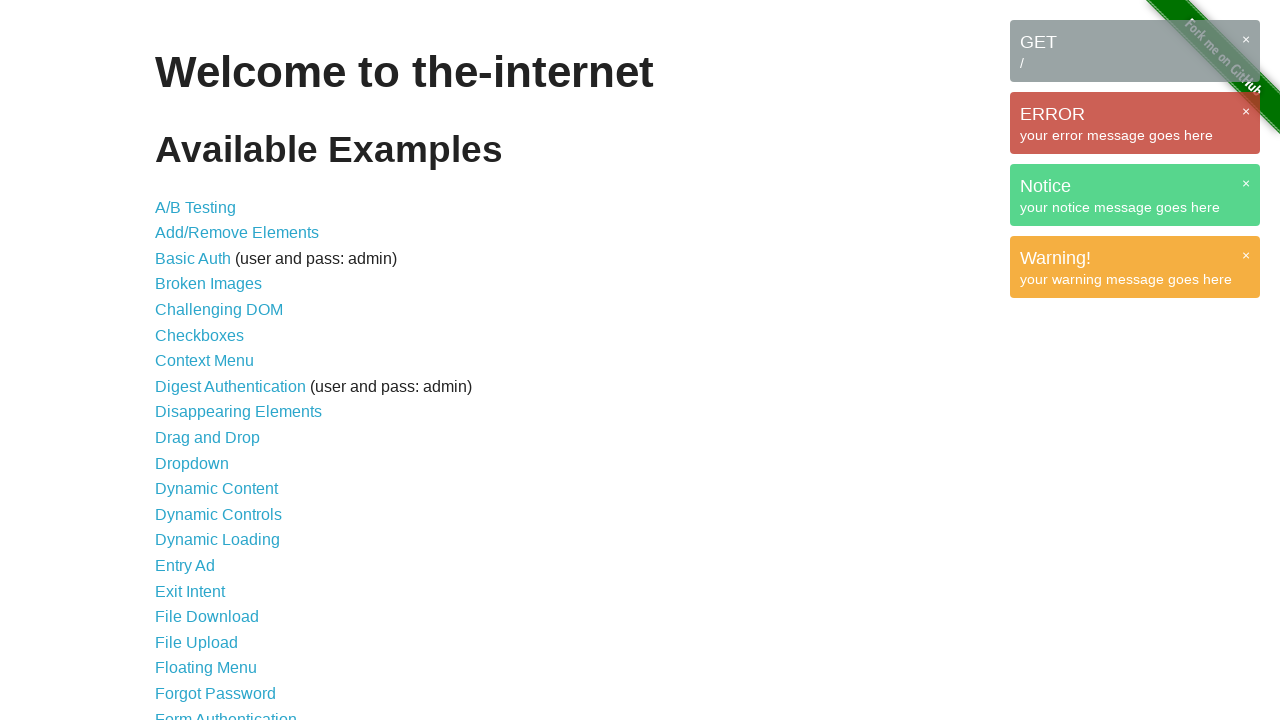

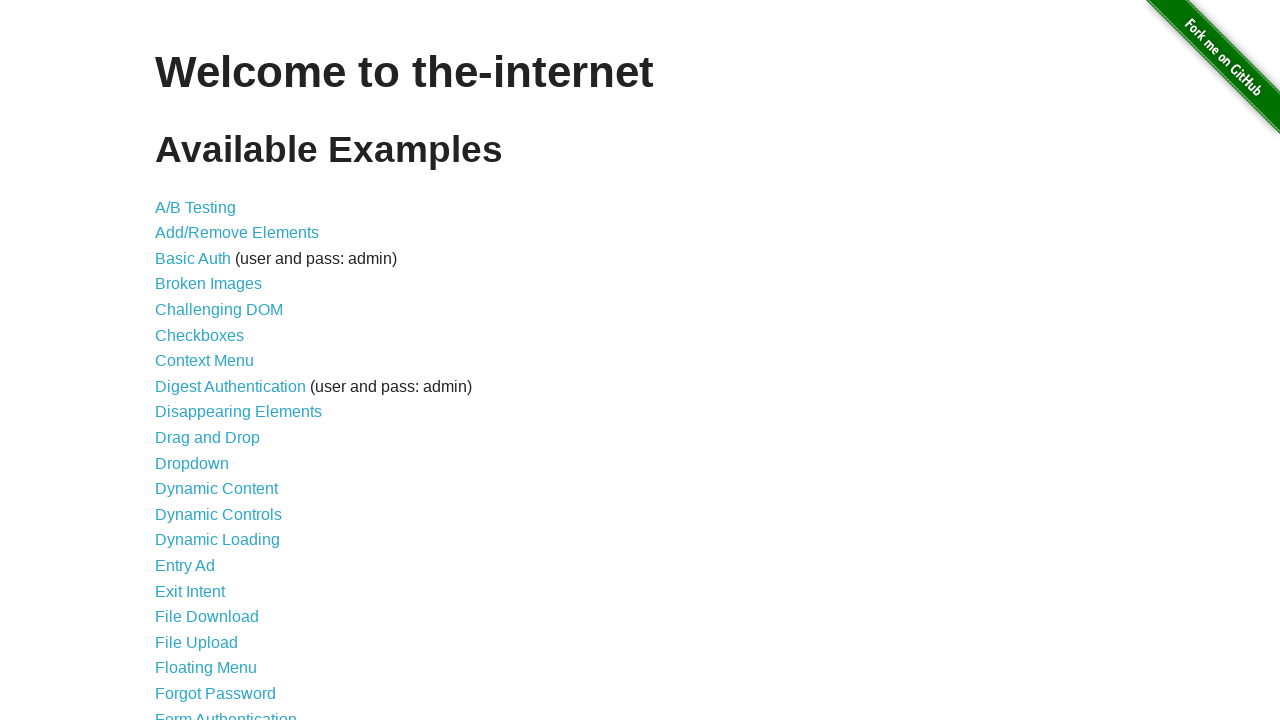